Performs a product search for "phone" and verifies that search results are found

Starting URL: https://www.testotomasyonu.com

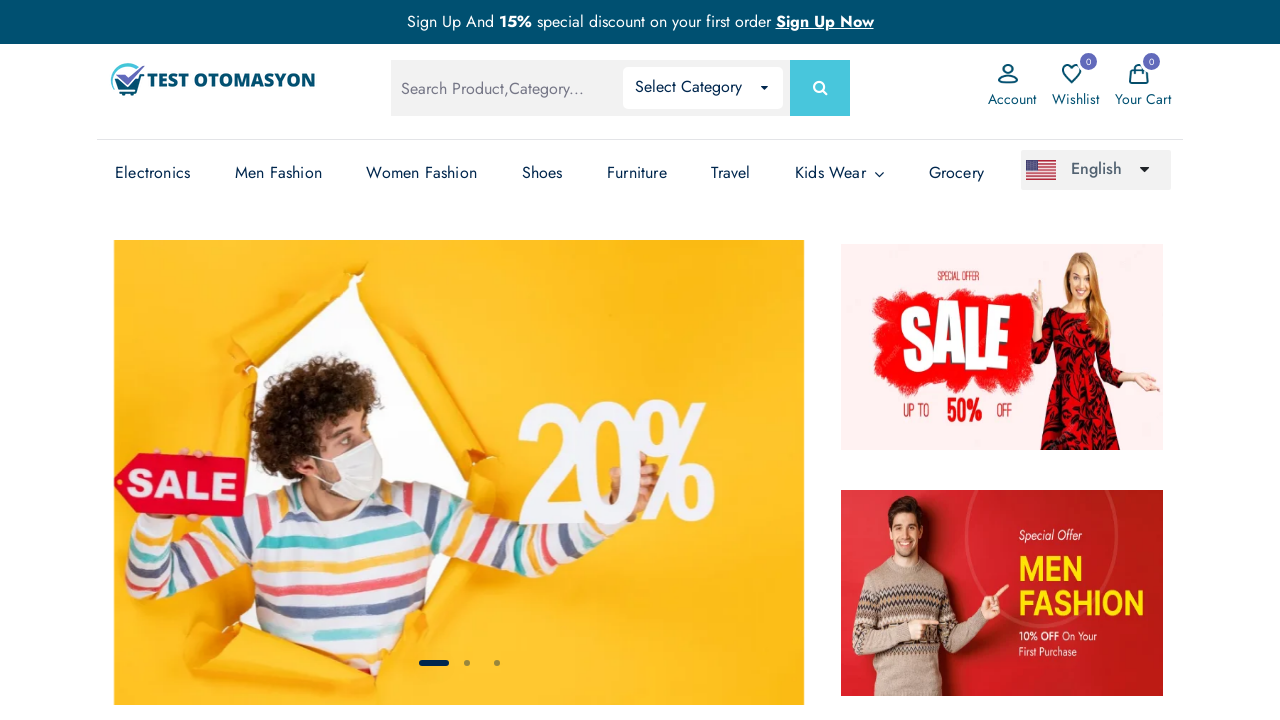

Filled search box with 'phone' on #global-search
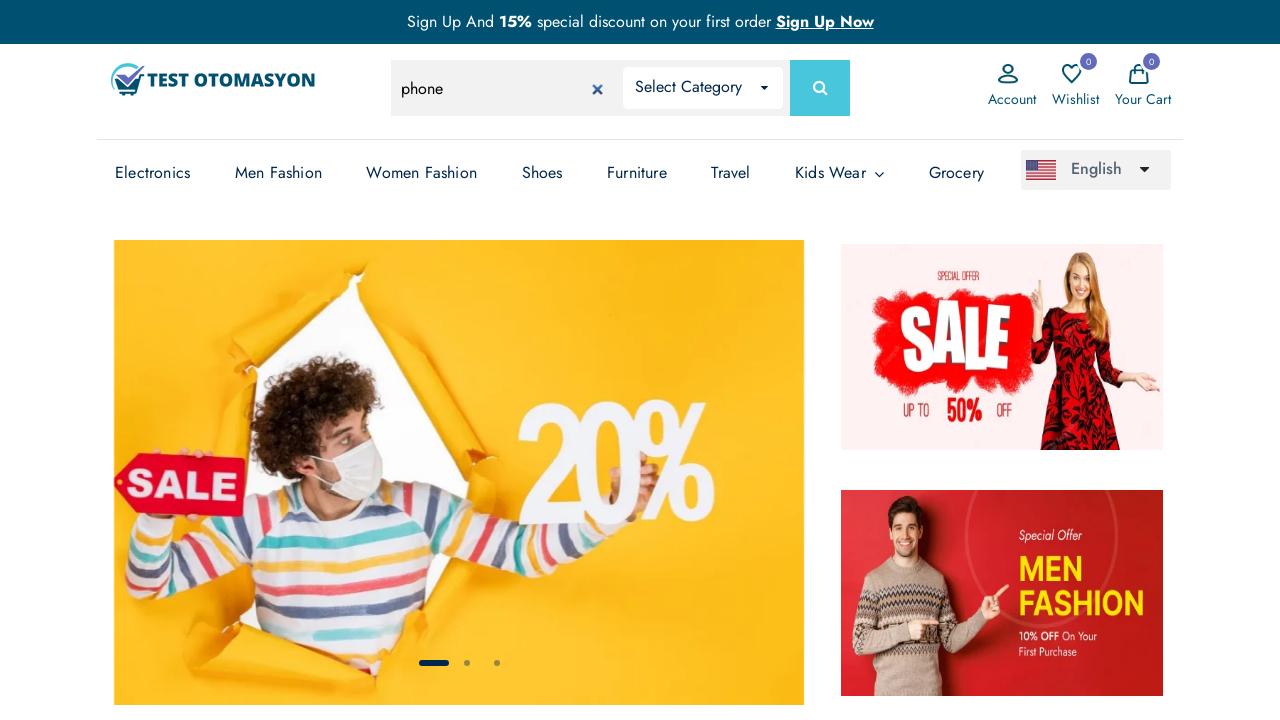

Pressed Enter to submit search on #global-search
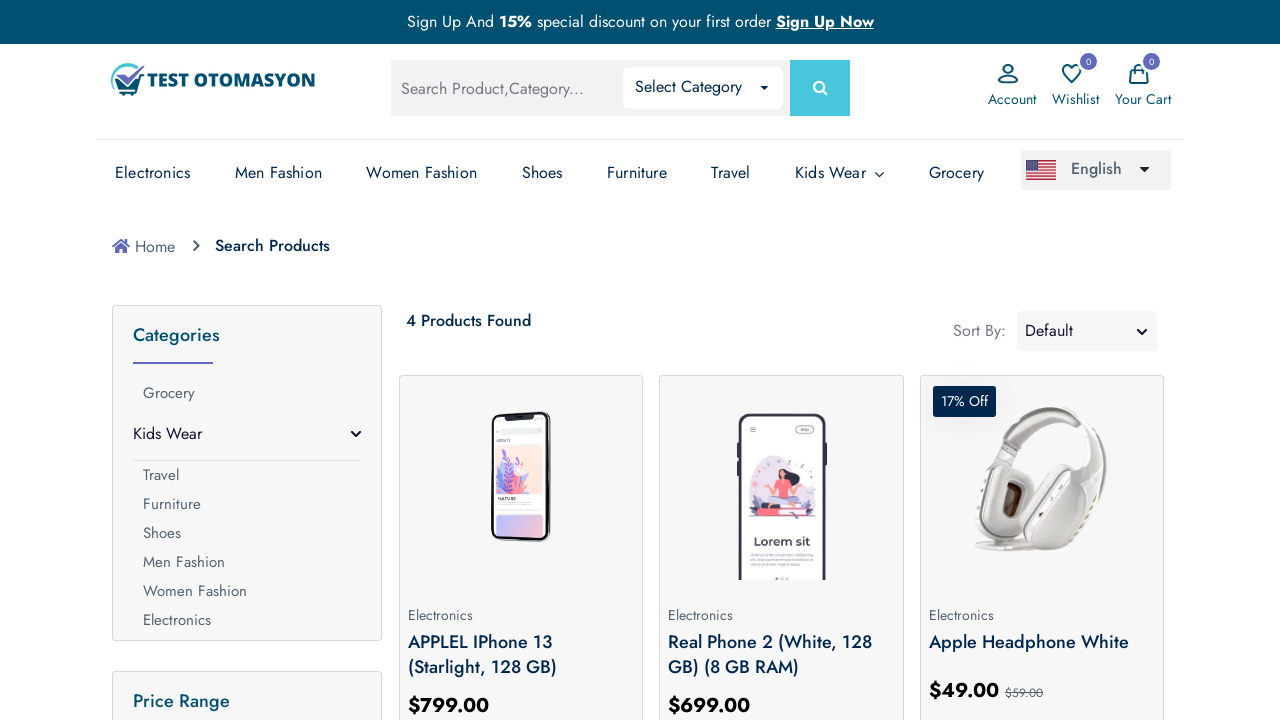

Search results loaded and product count text appeared
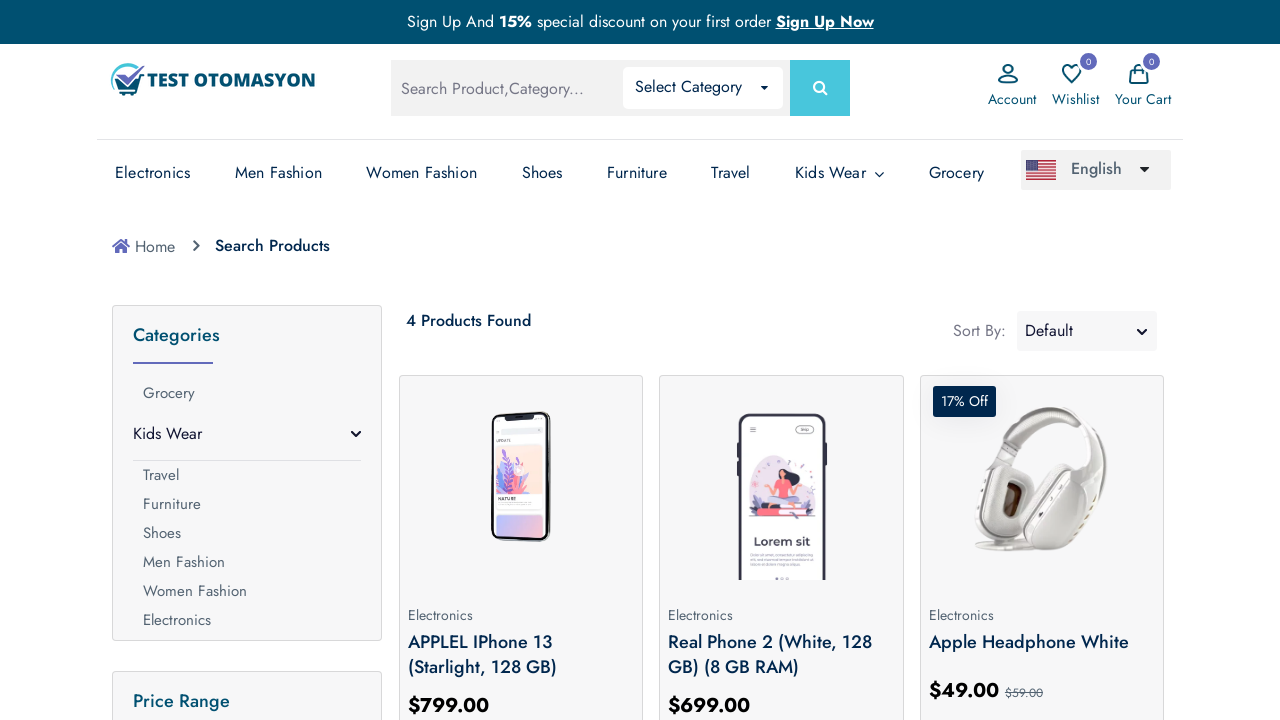

Retrieved product count text: 4 Products Found
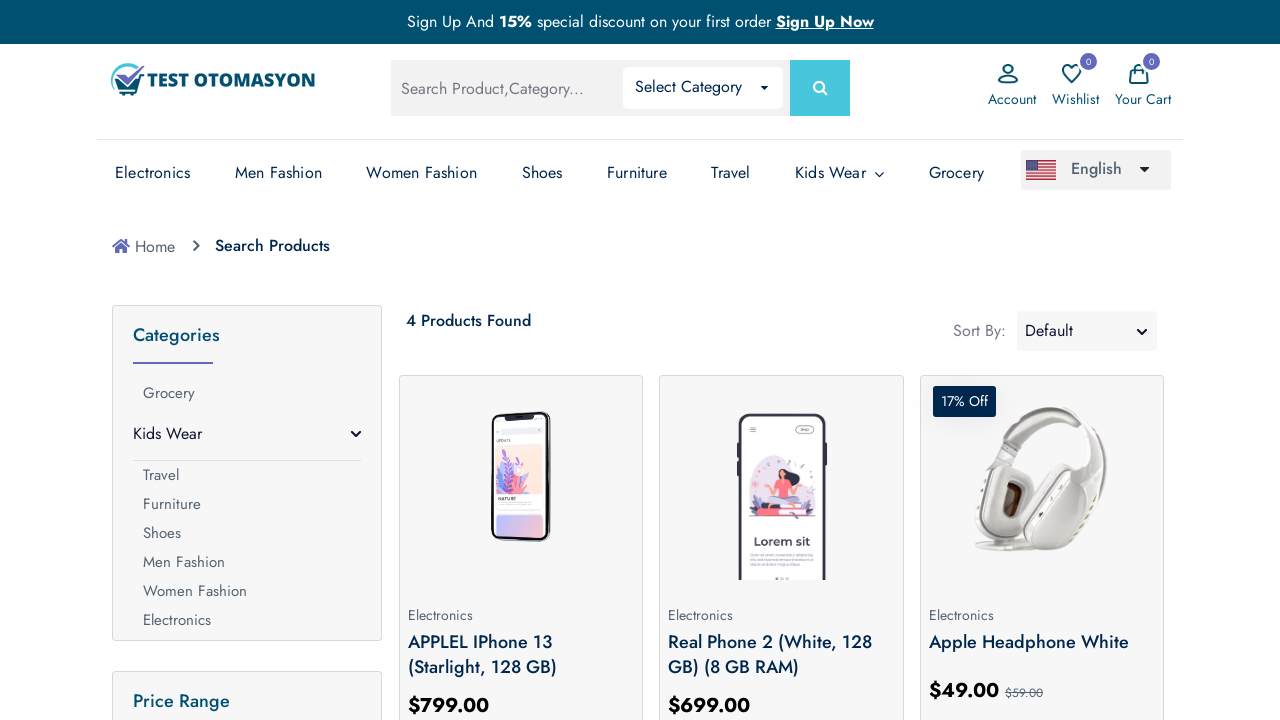

Verified that search results were found (not 0 products)
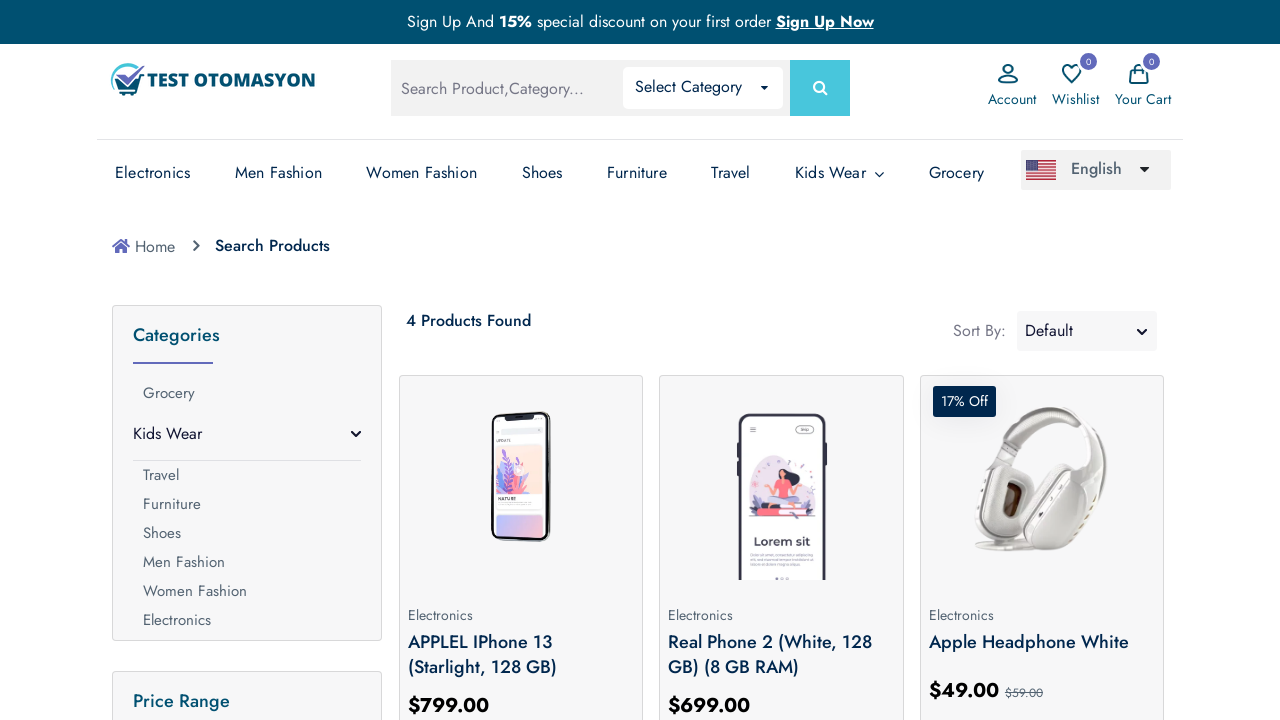

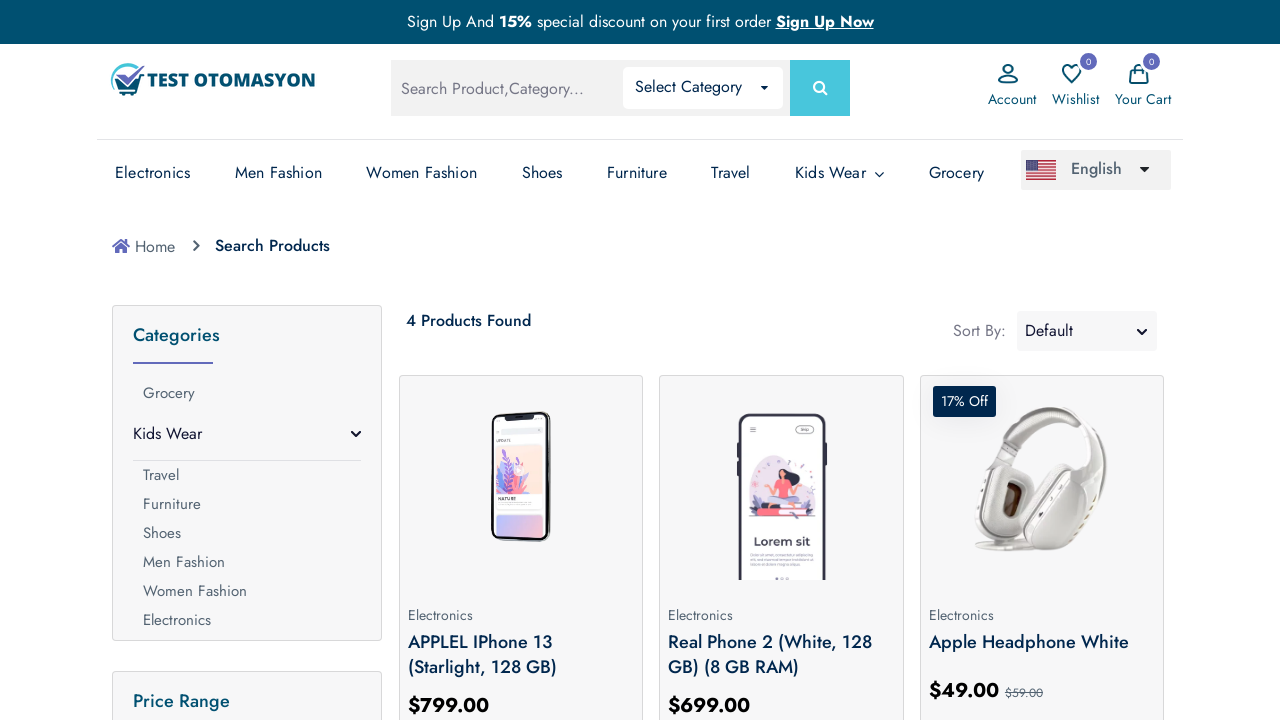